Tests dynamic element detection by checking if a button that appears after a delay exists on the page

Starting URL: https://demoqa.com/dynamic-properties

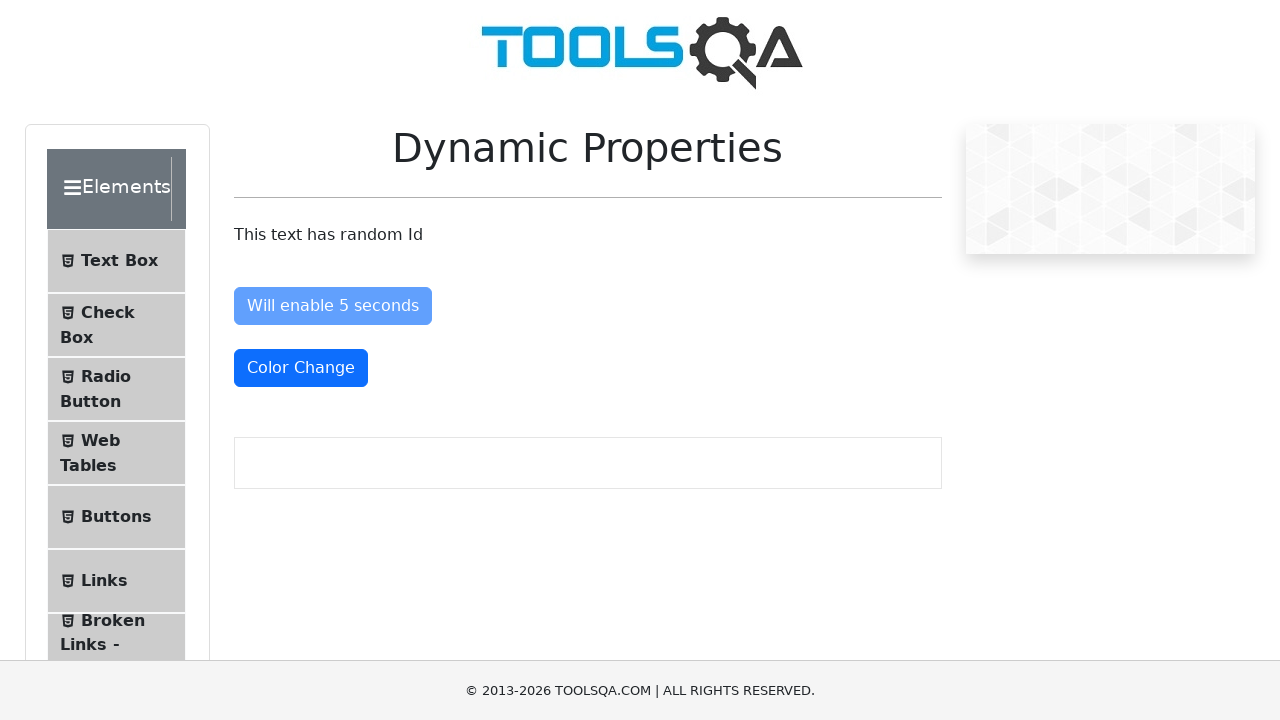

Navigated to DemoQA dynamic properties page
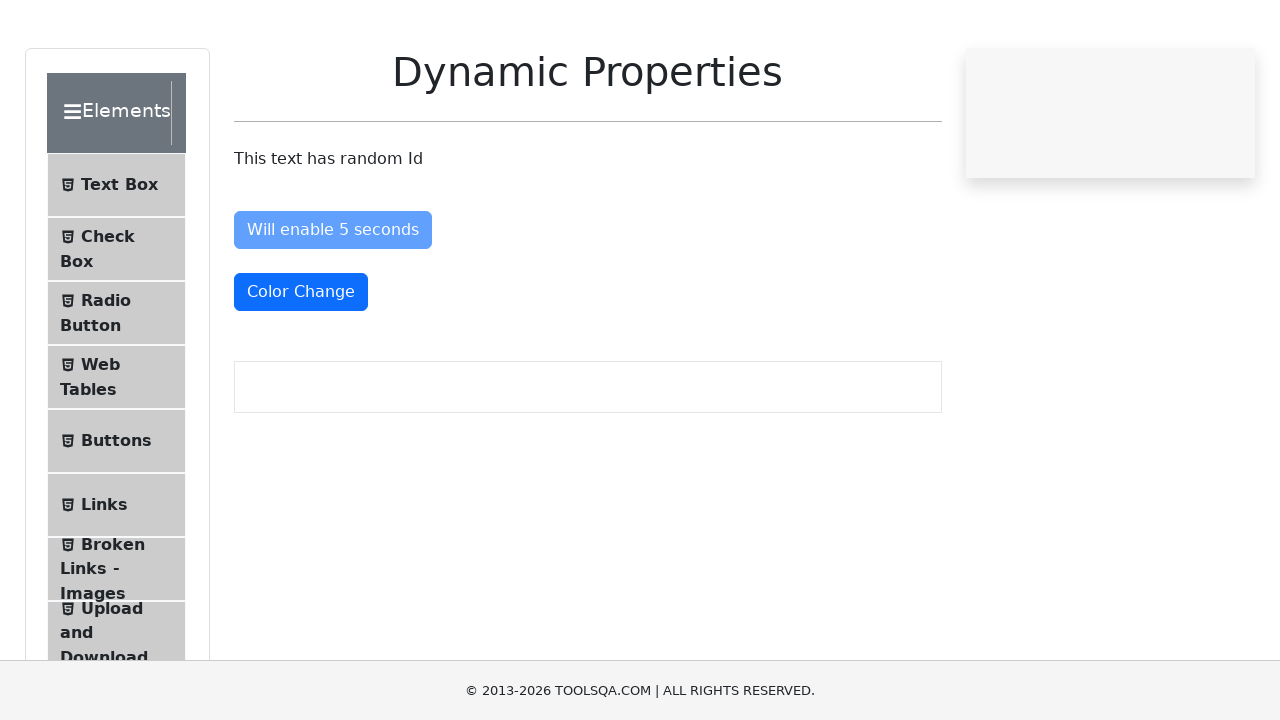

Element #visibleAfter not found within 3 second timeout
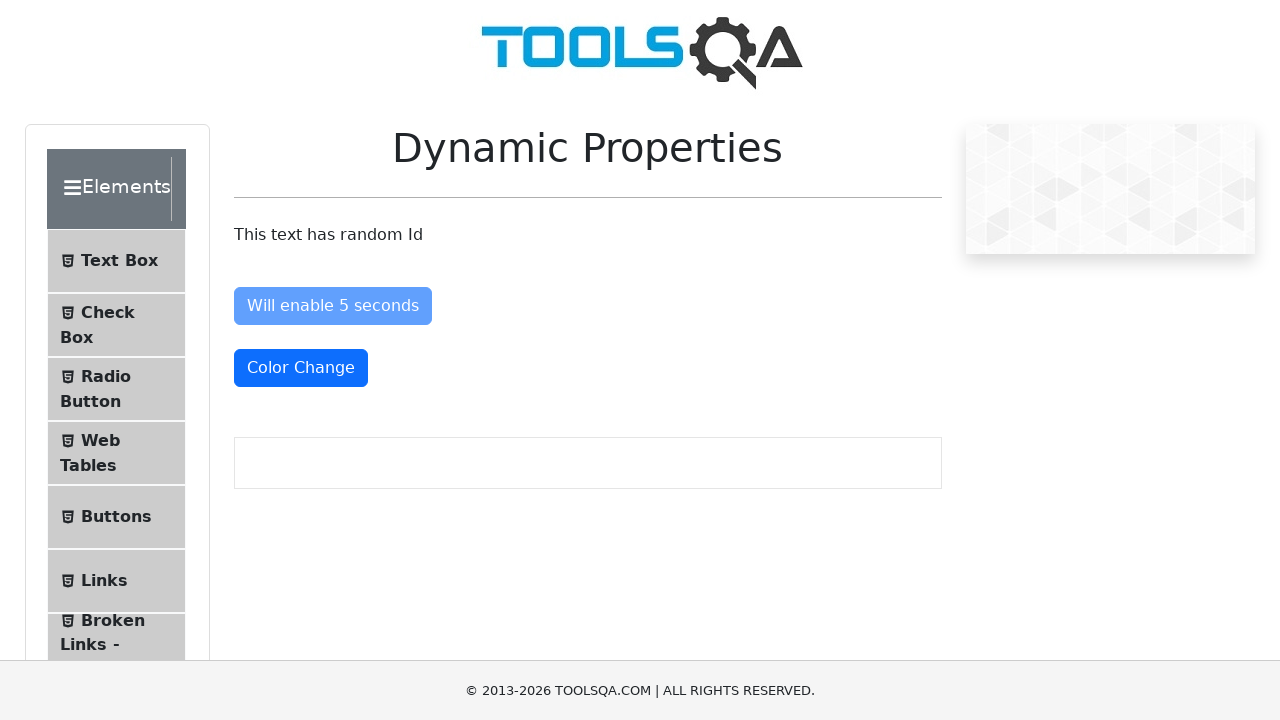

Waited for element #visibleAfter with 10 second timeout
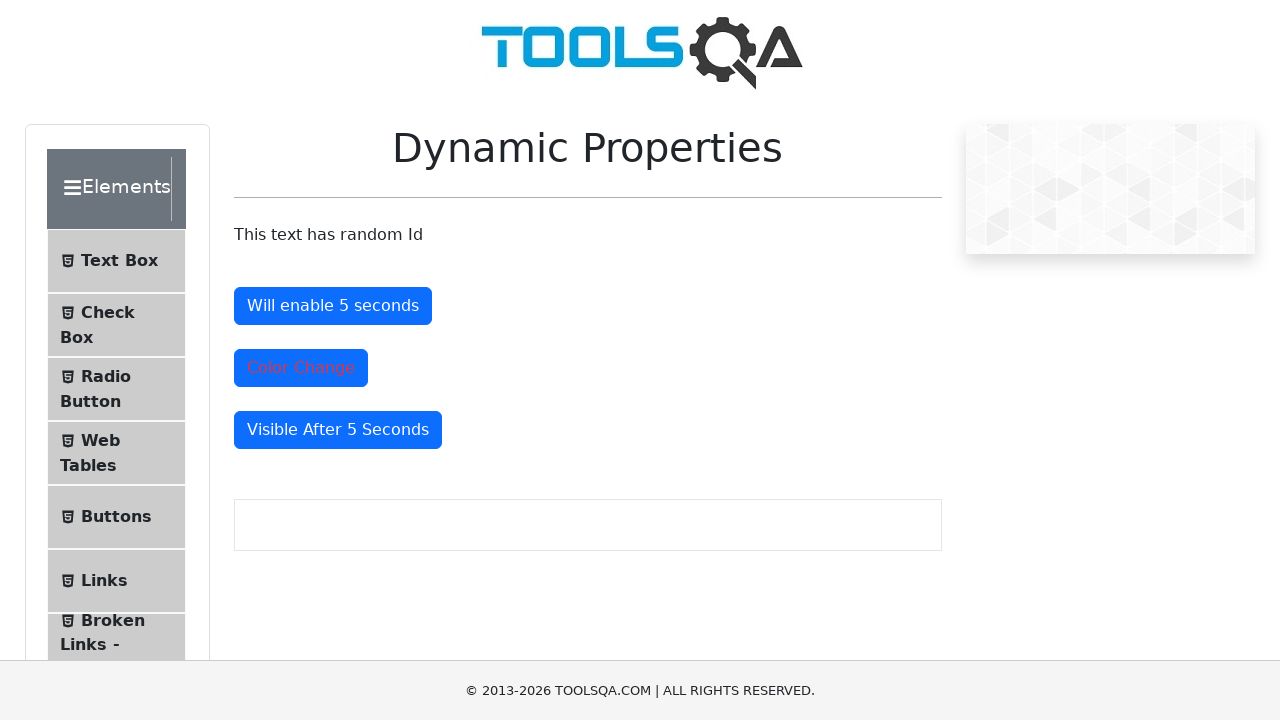

Queried all instances of element #visibleAfter
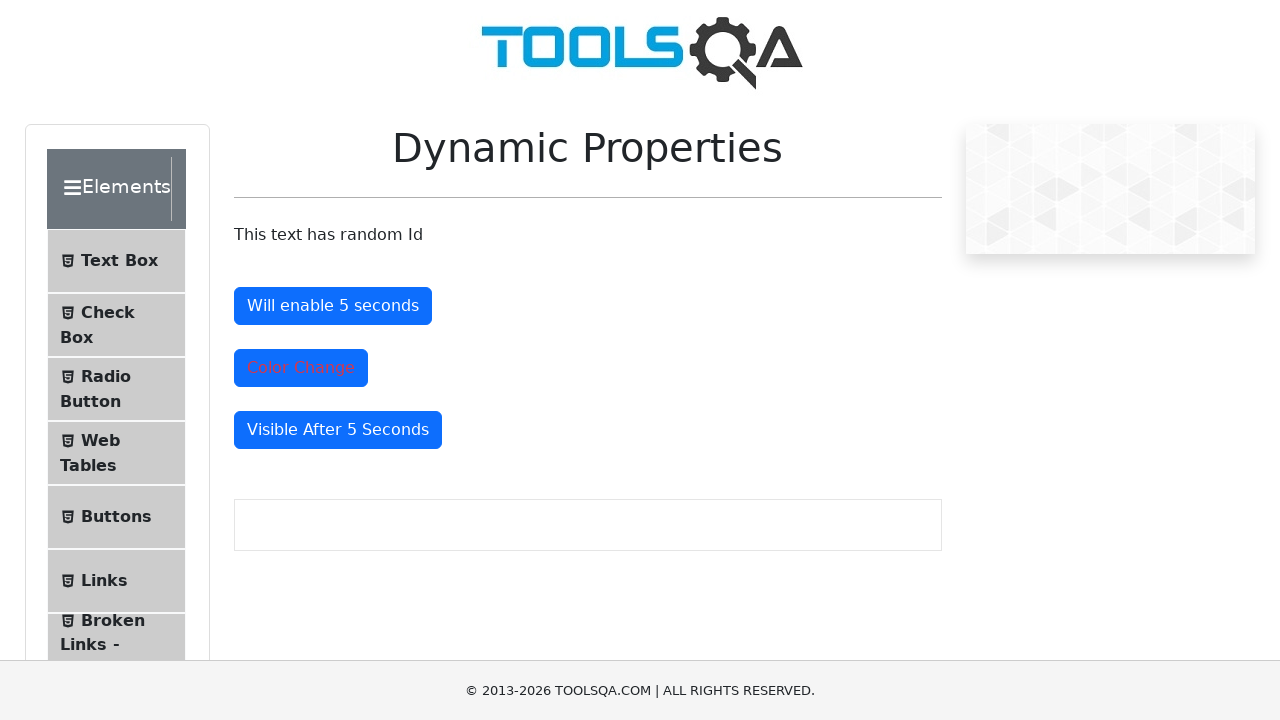

Assertion: Element #visibleAfter exists on page
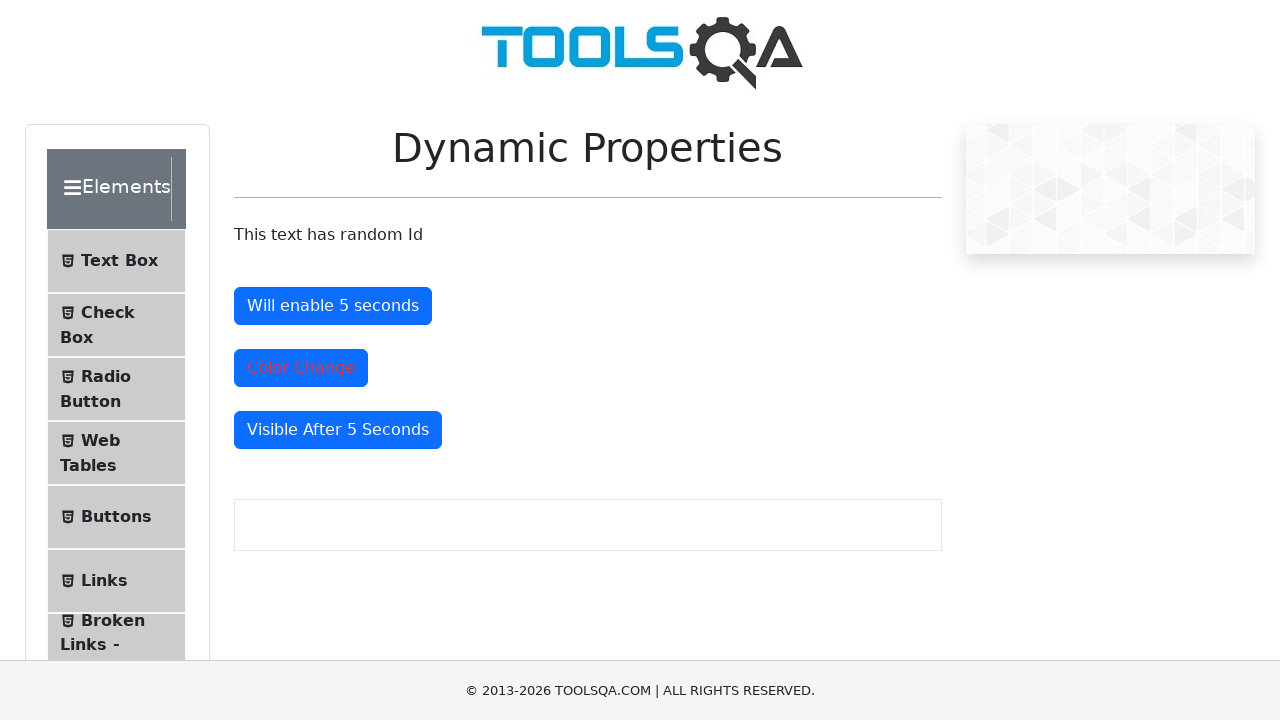

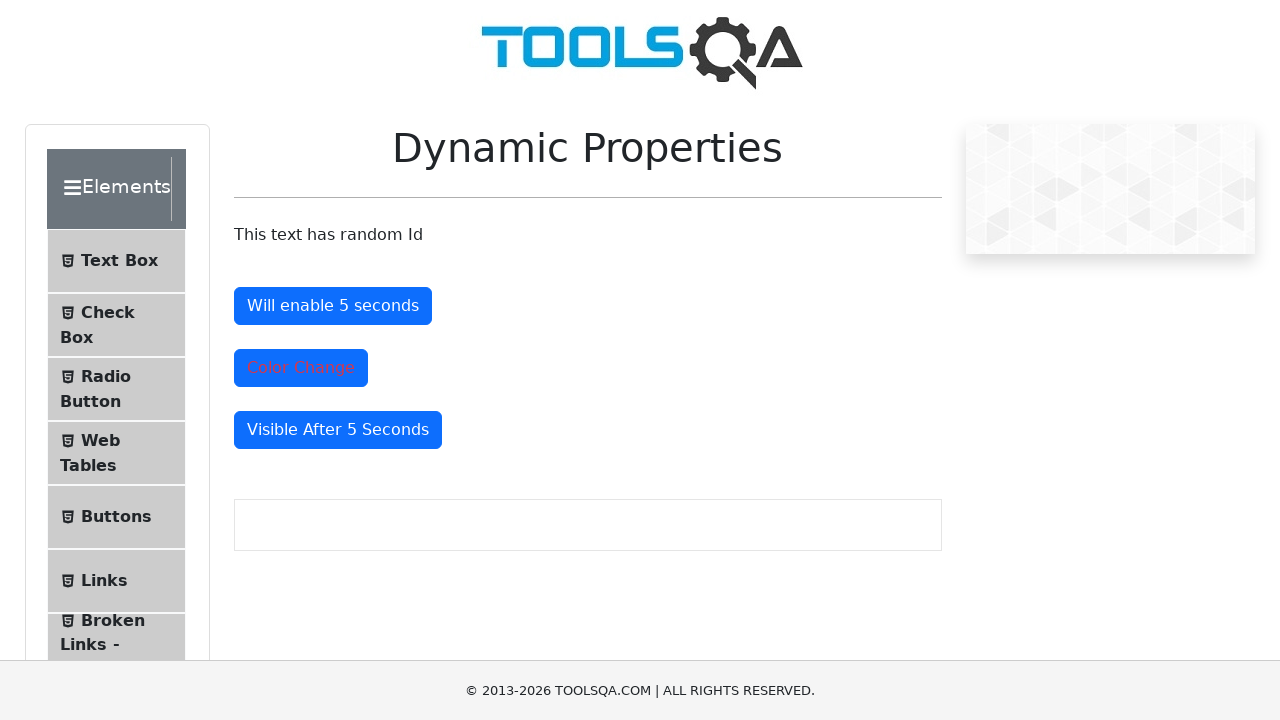